Tests drag and drop functionality by dragging an element to a drop target

Starting URL: https://demoqa.com/droppable

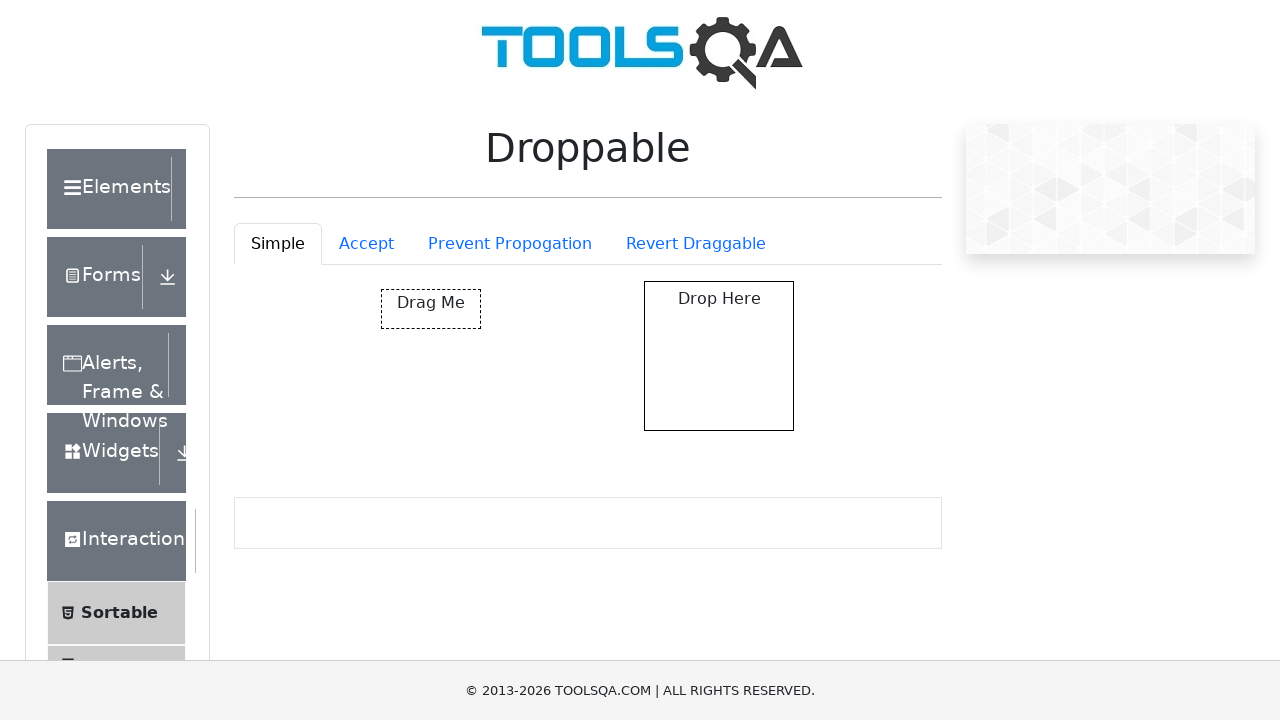

Dragged draggable element to drop target at (719, 356)
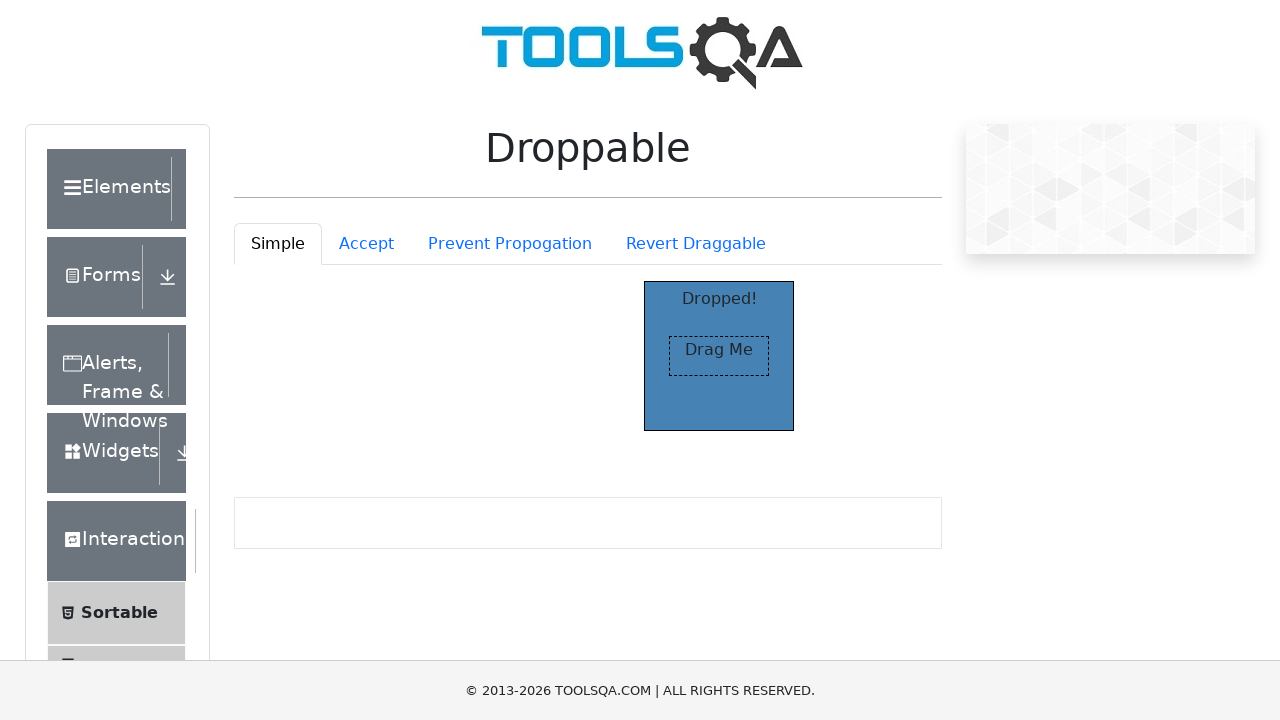

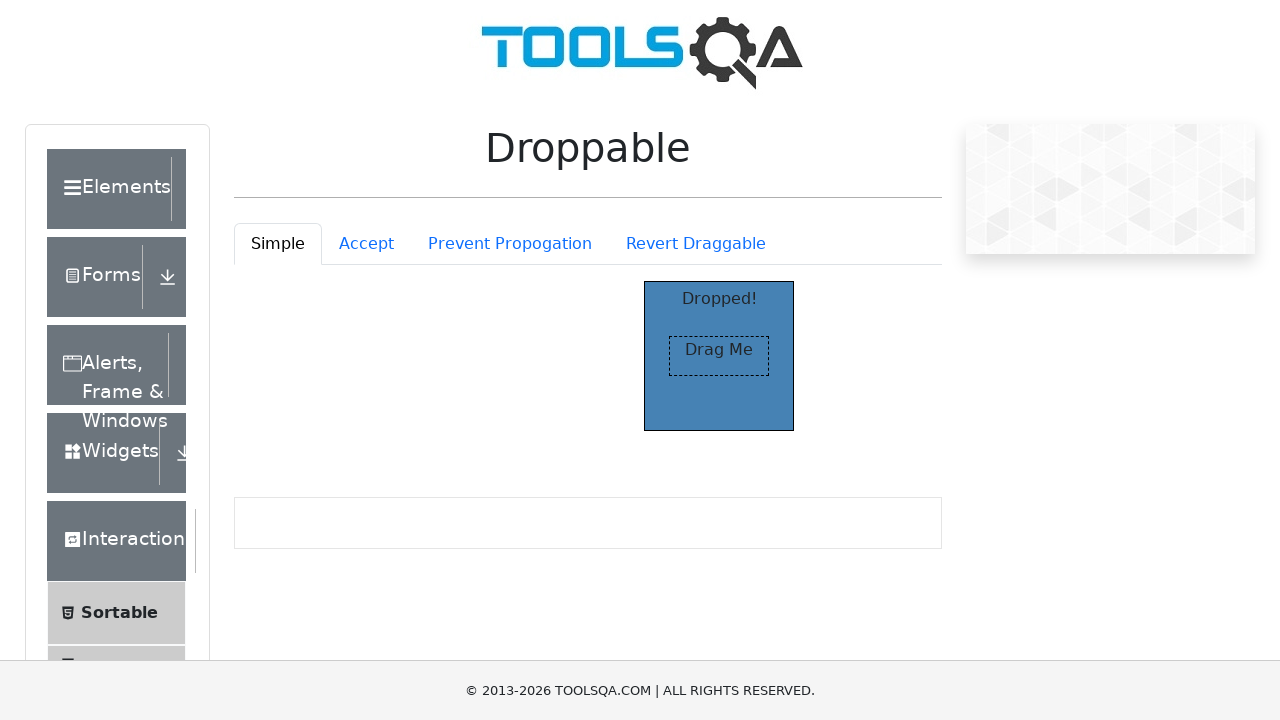